Tests different types of JavaScript alert dialogs including simple alert, confirmation dialog, and prompt dialog with text input

Starting URL: https://www.hyrtutorials.com/p/alertsdemo.html

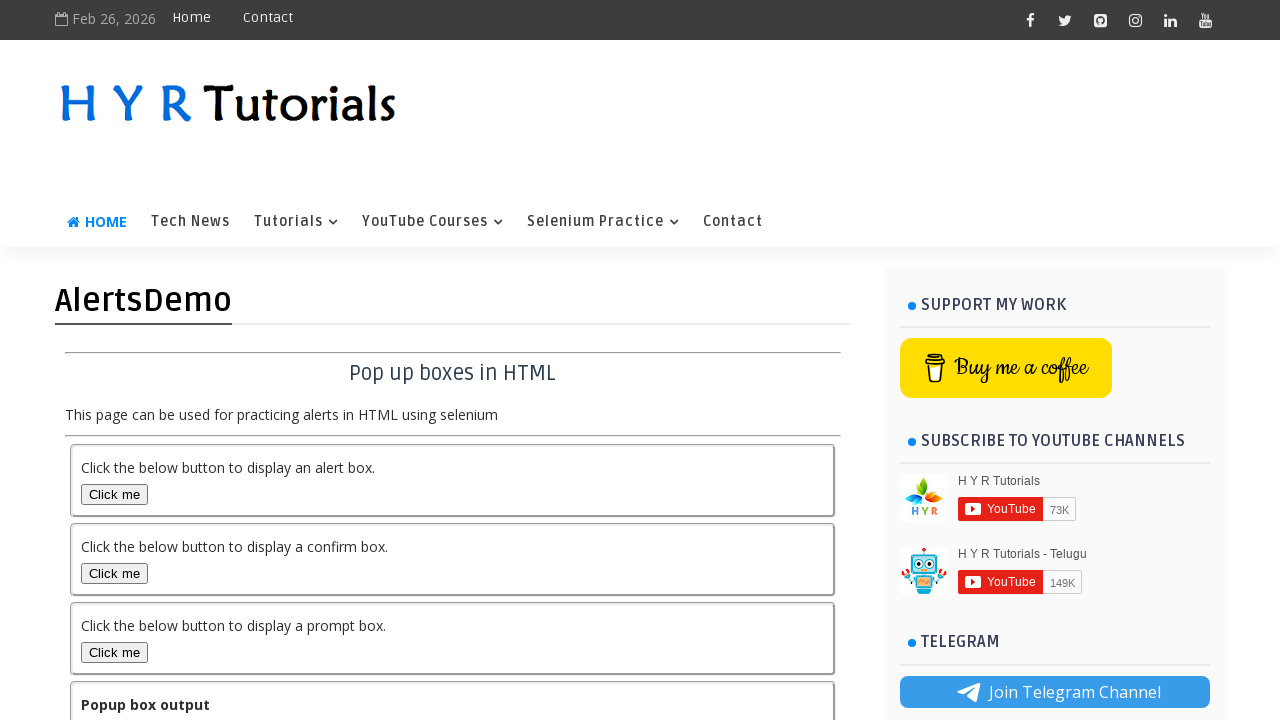

Clicked alert box button to trigger simple alert at (114, 494) on #alertBox
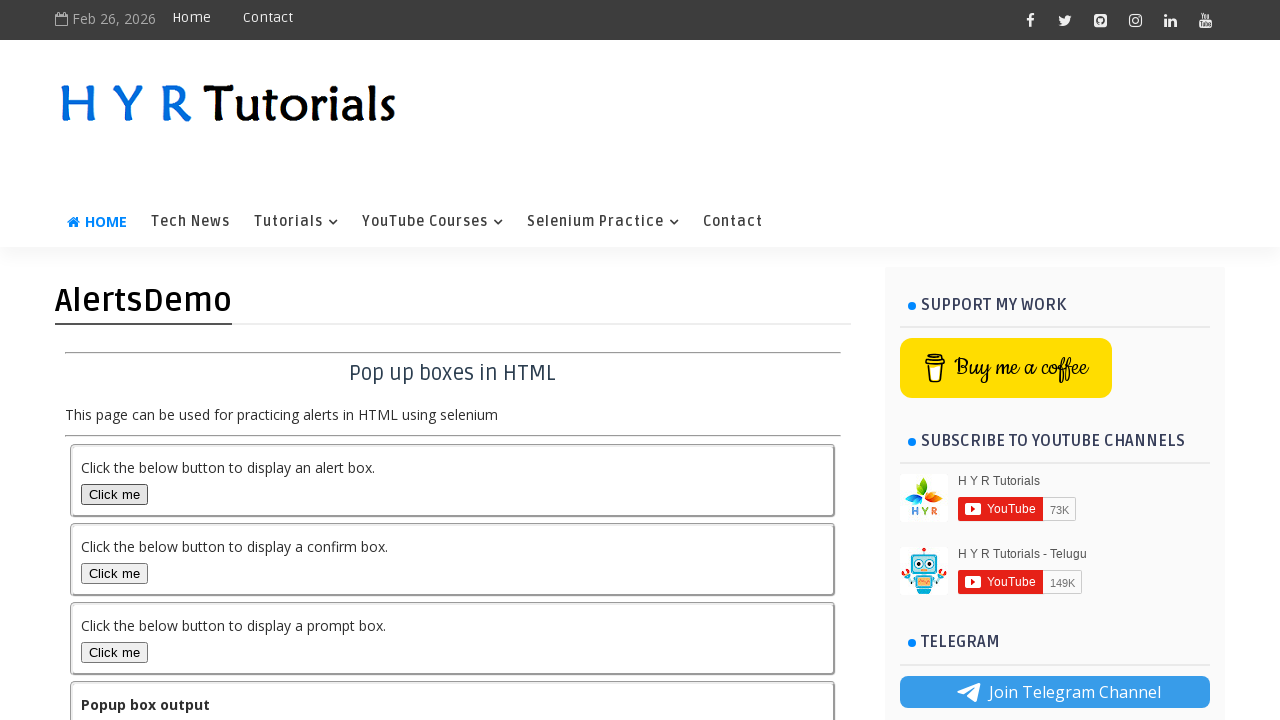

Set up dialog handler to accept simple alert
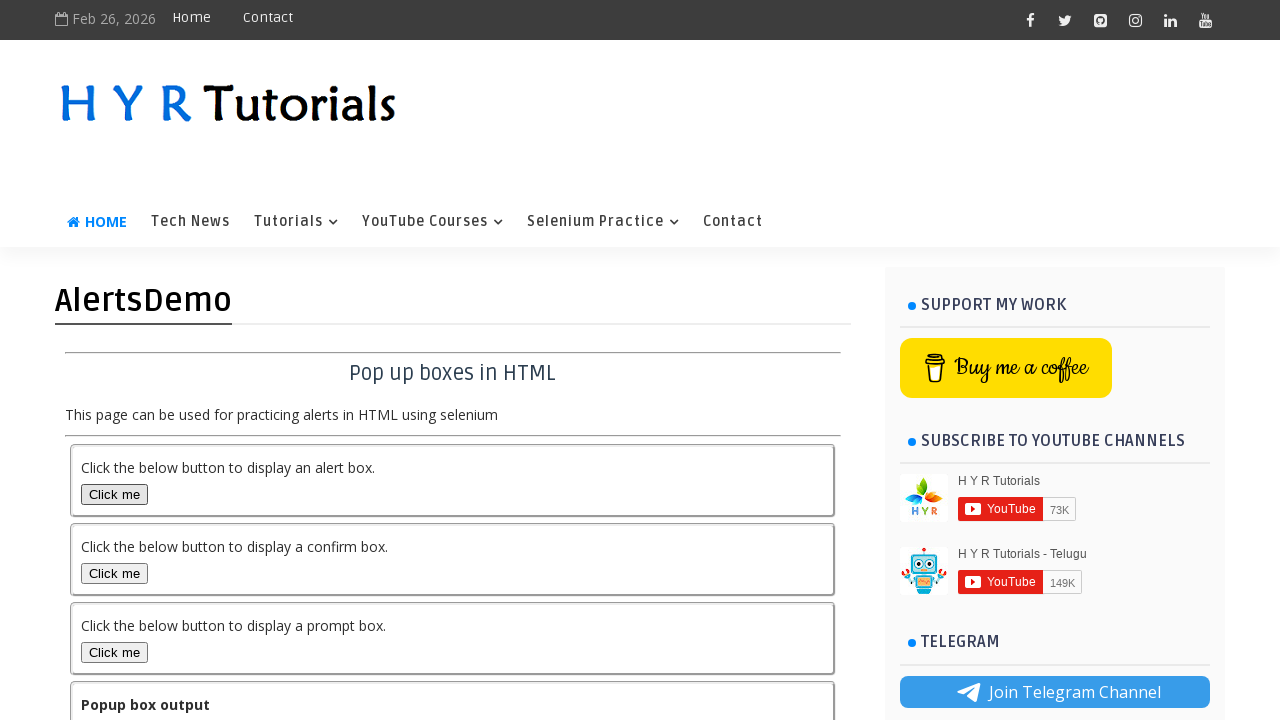

Clicked confirm box button to trigger confirmation dialog at (114, 573) on #confirmBox
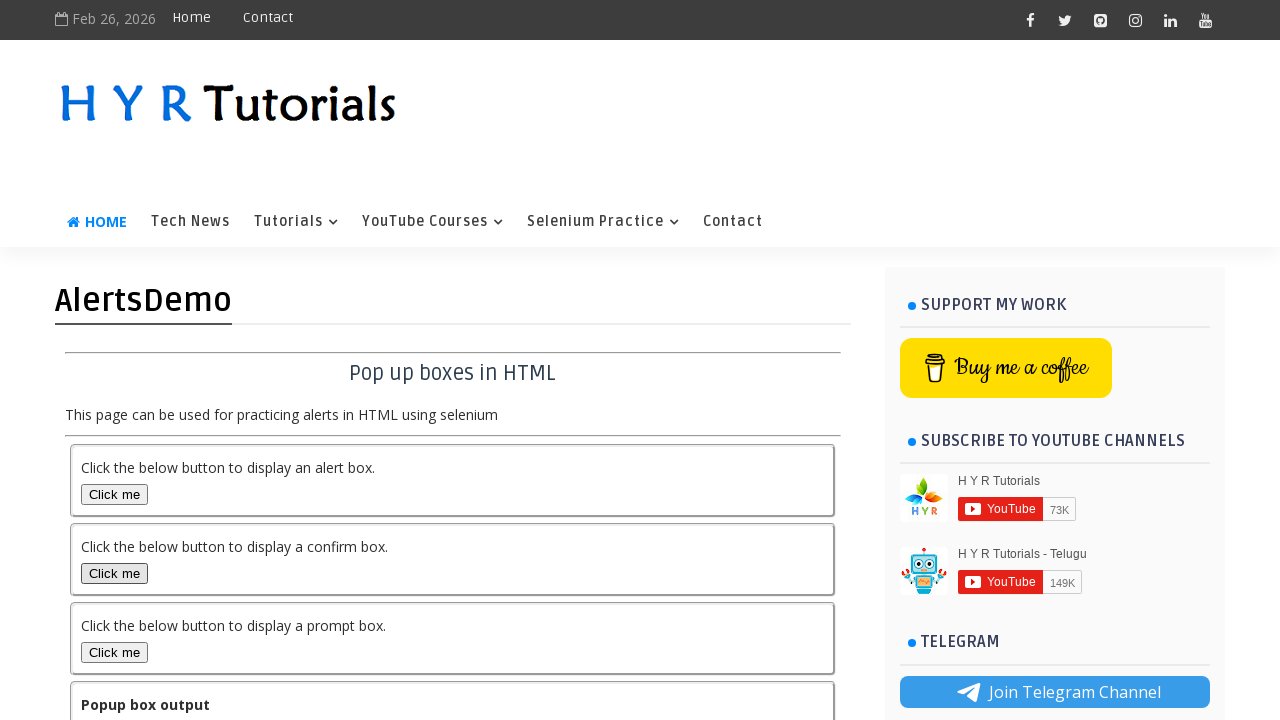

Set up dialog handler to dismiss confirmation dialog
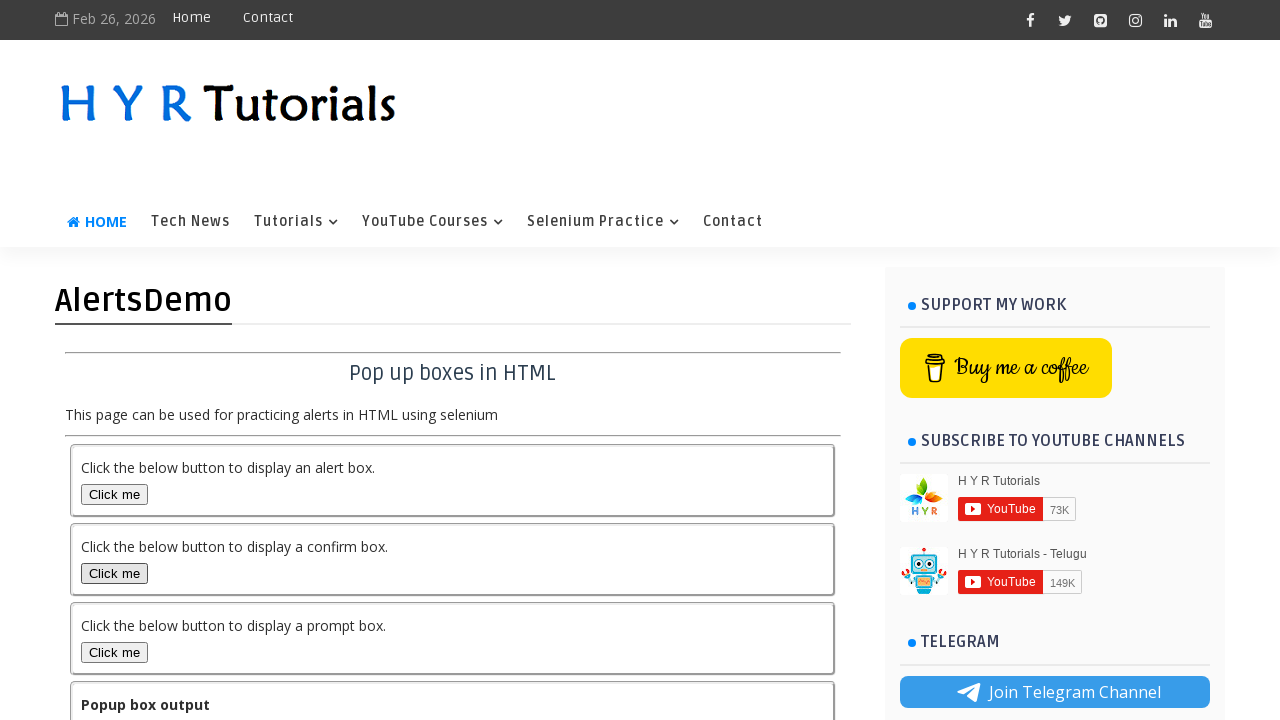

Clicked prompt box button using JavaScript executor to trigger prompt dialog
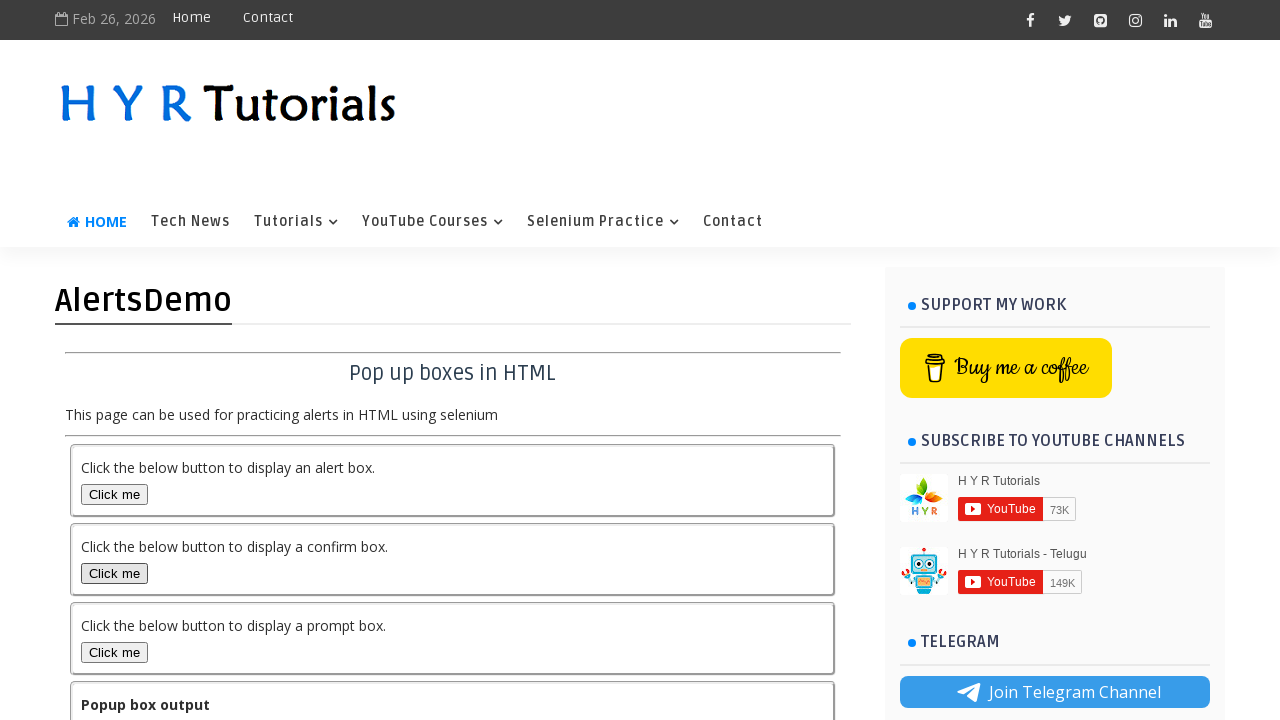

Set up dialog handler to accept prompt dialog with text input 'Himanshu'
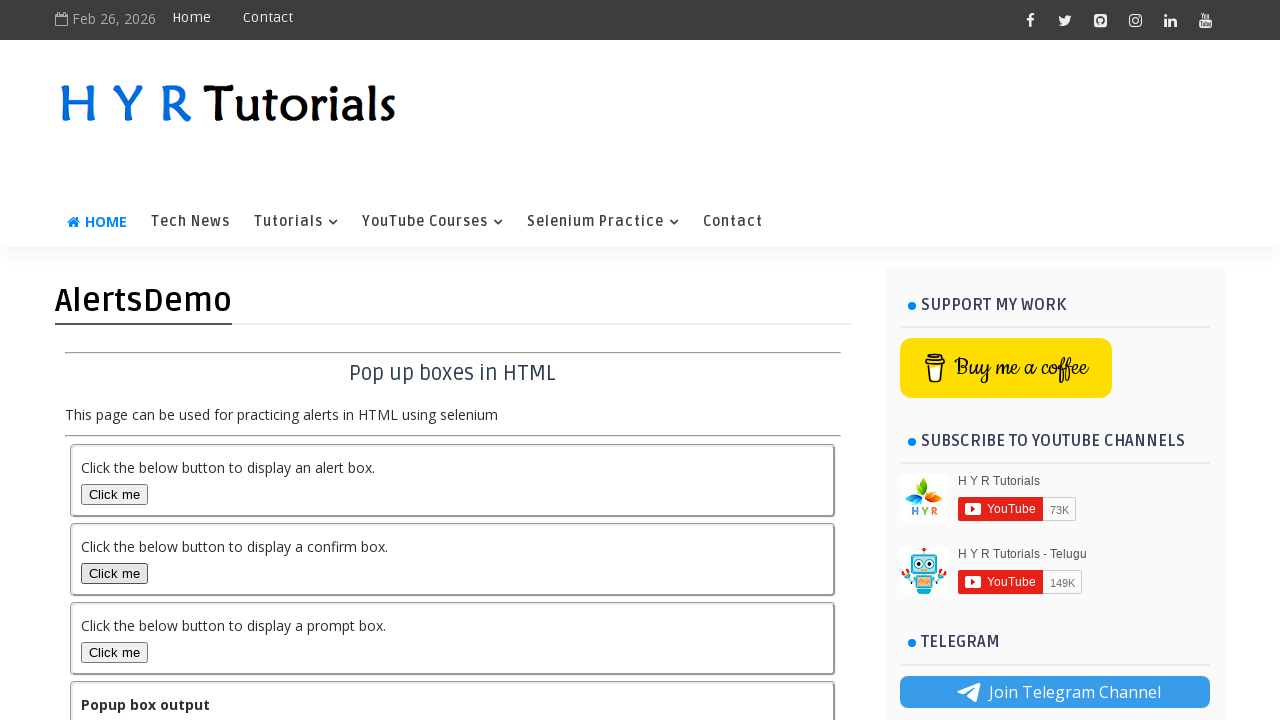

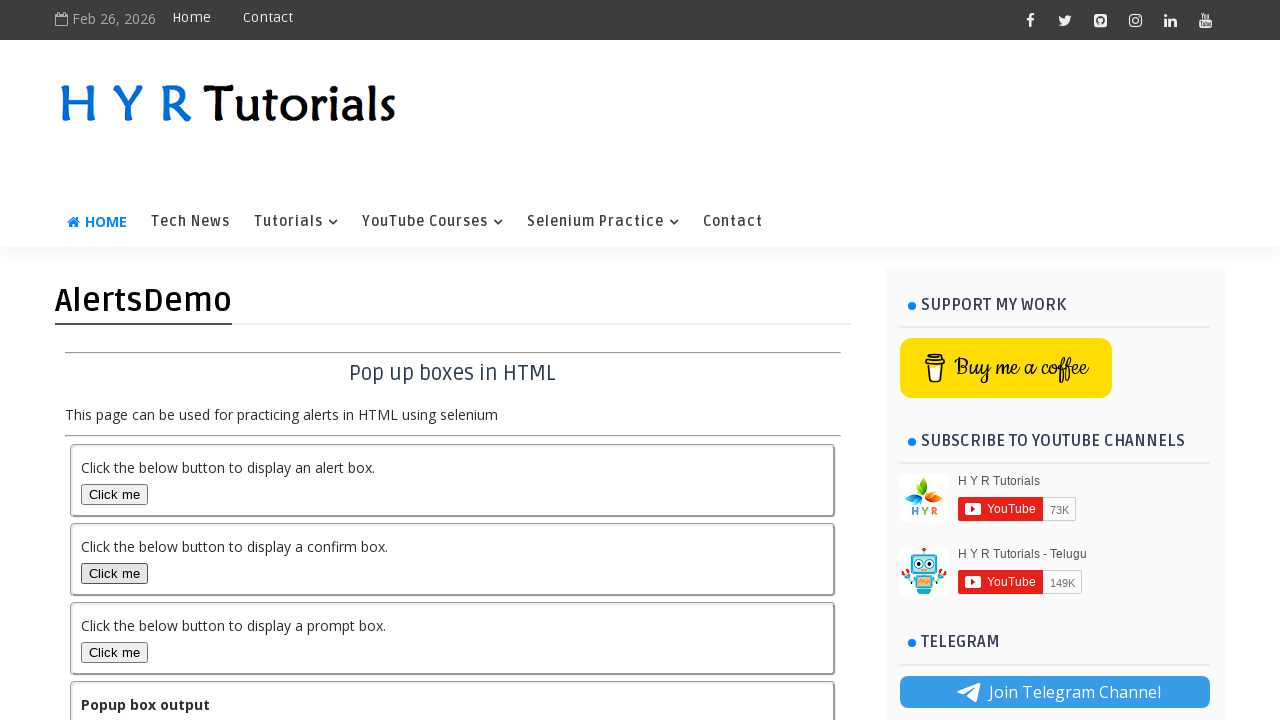